Tests passenger selection functionality by clicking on travellers dropdown and incrementing adult count

Starting URL: https://www.spicejet.com/

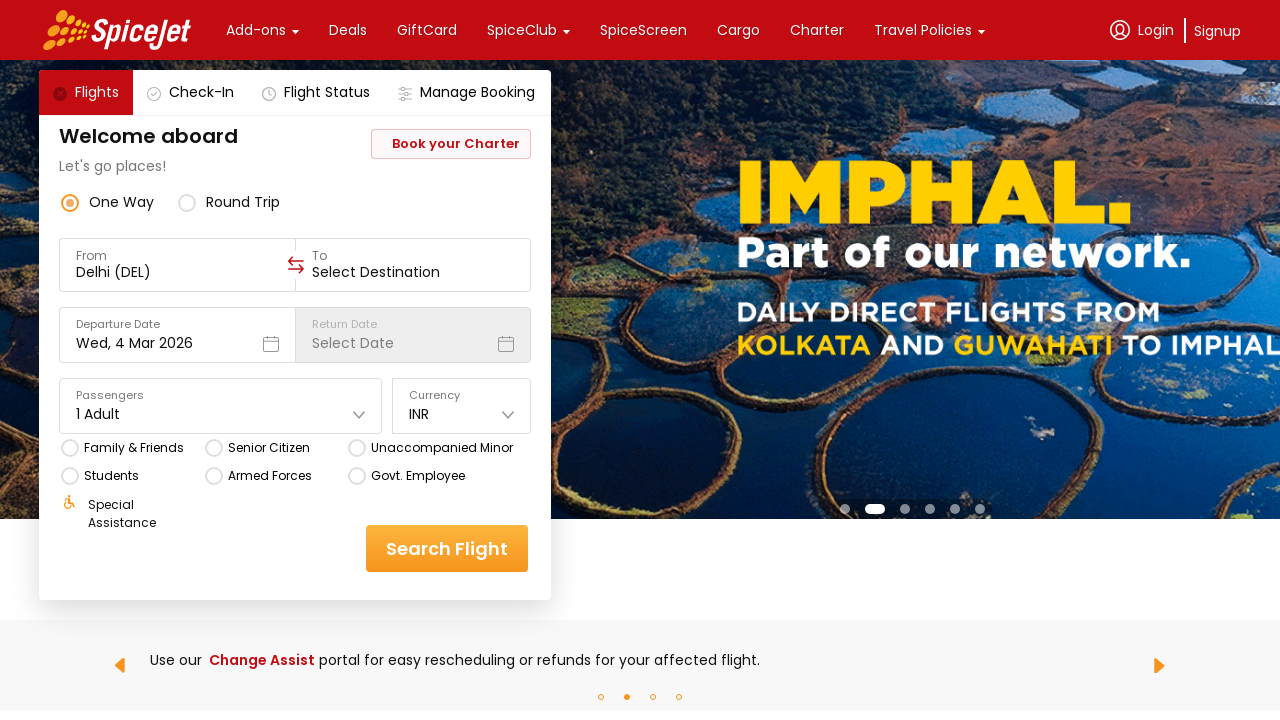

Clicked on travellers dropdown to open passenger selection at (359, 414) on xpath=//div[@data-testid='home-page-travellers']//*[@data-testid='svg-img']
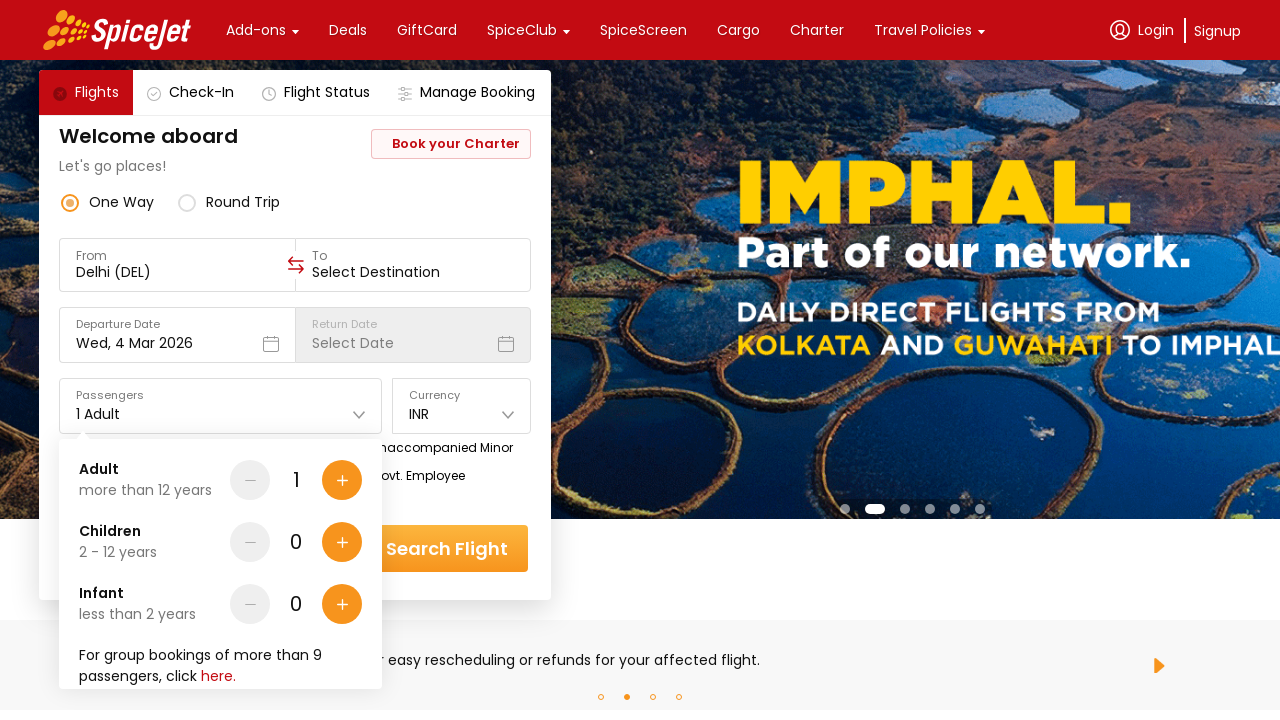

Clicked adult increment button (iteration 1) at (342, 480) on xpath=//div[@data-testid='Adult-testID-plus-one-cta']
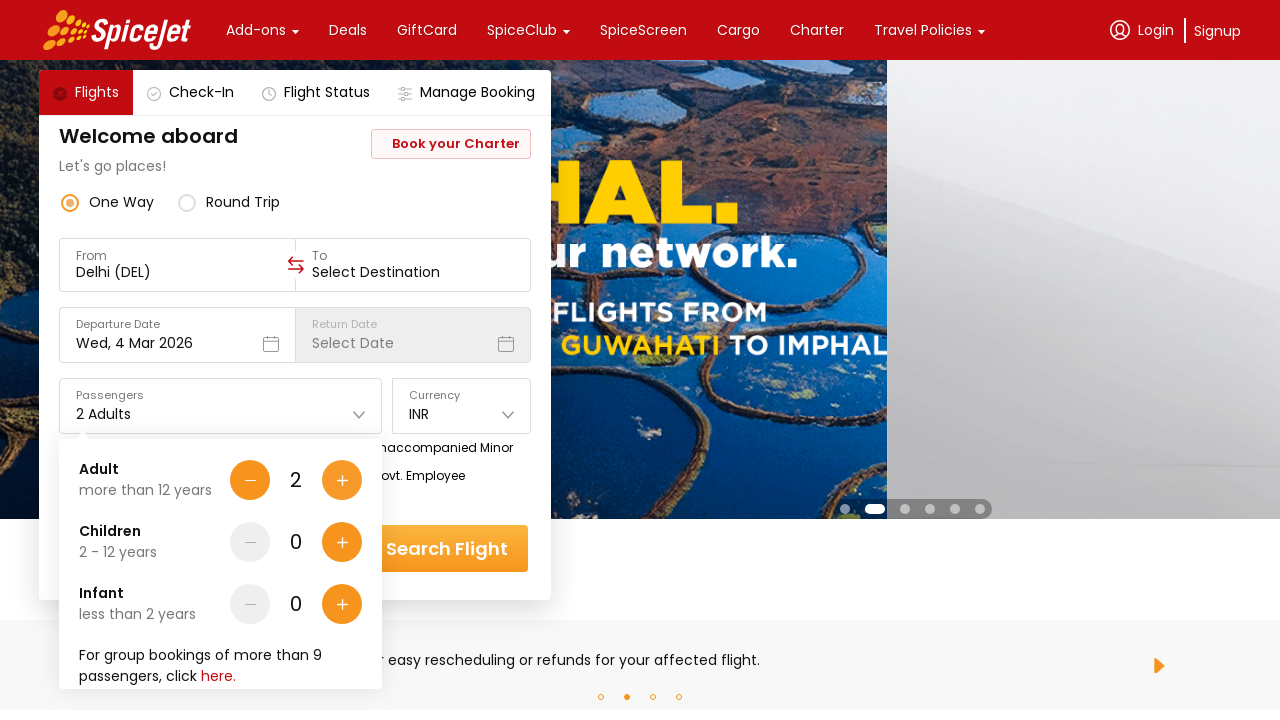

Retrieved current adult count: 2
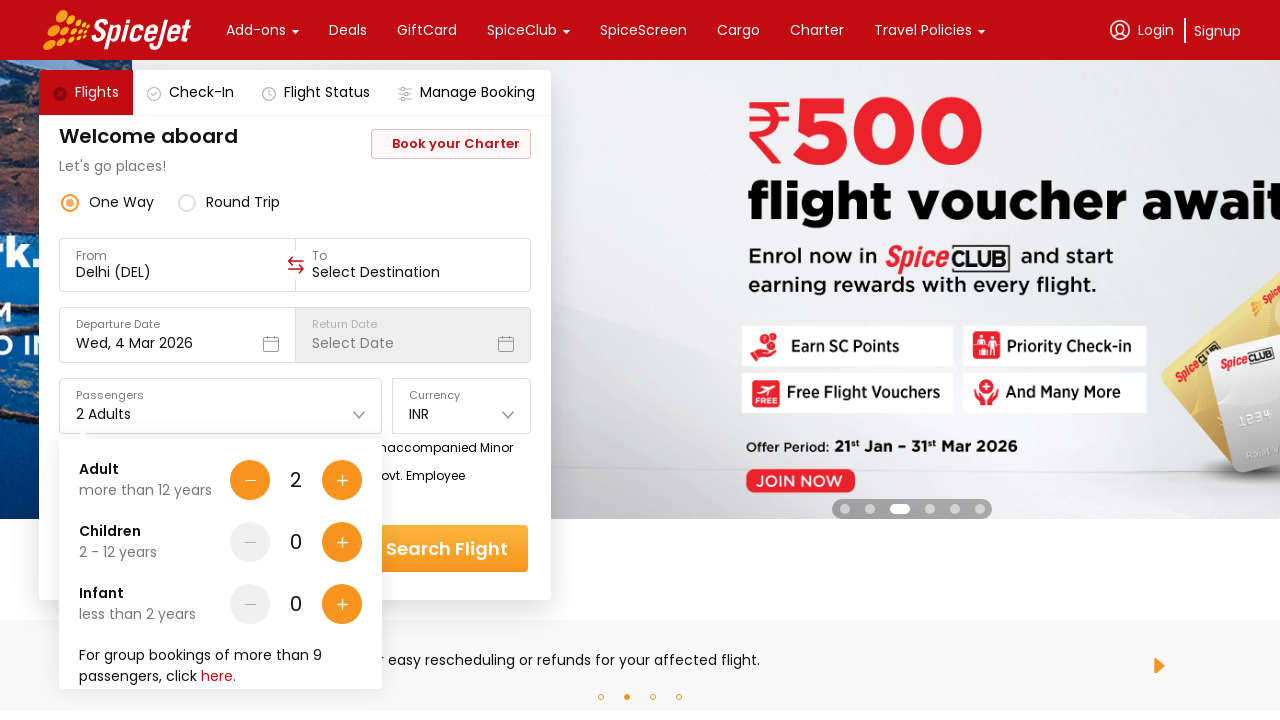

Clicked adult increment button (iteration 2) at (342, 480) on xpath=//div[@data-testid='Adult-testID-plus-one-cta']
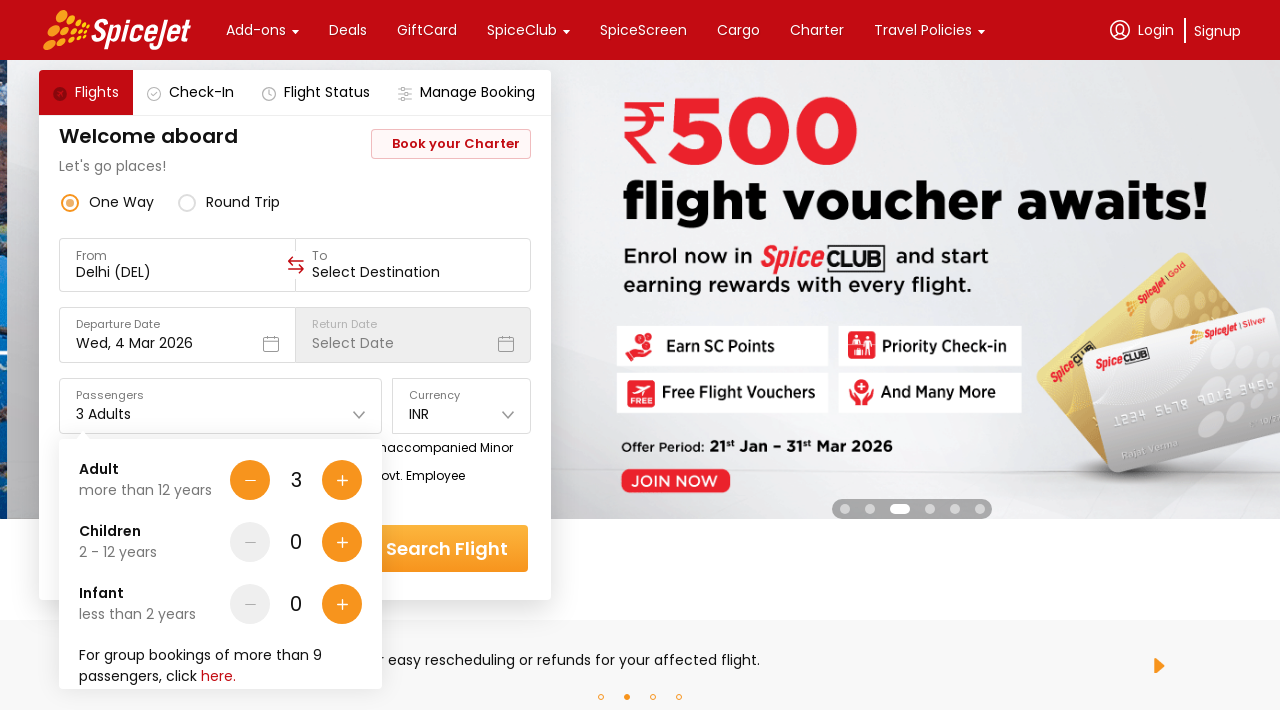

Retrieved current adult count: 3
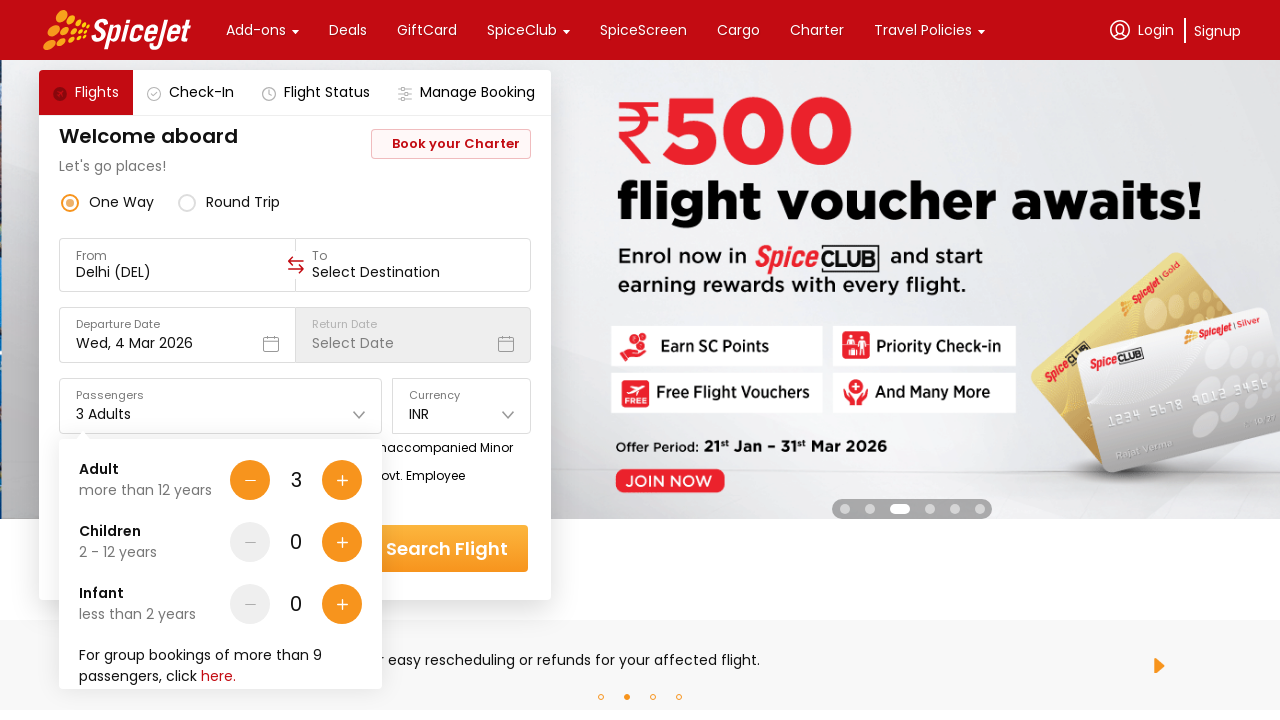

Clicked adult increment button (iteration 3) at (342, 480) on xpath=//div[@data-testid='Adult-testID-plus-one-cta']
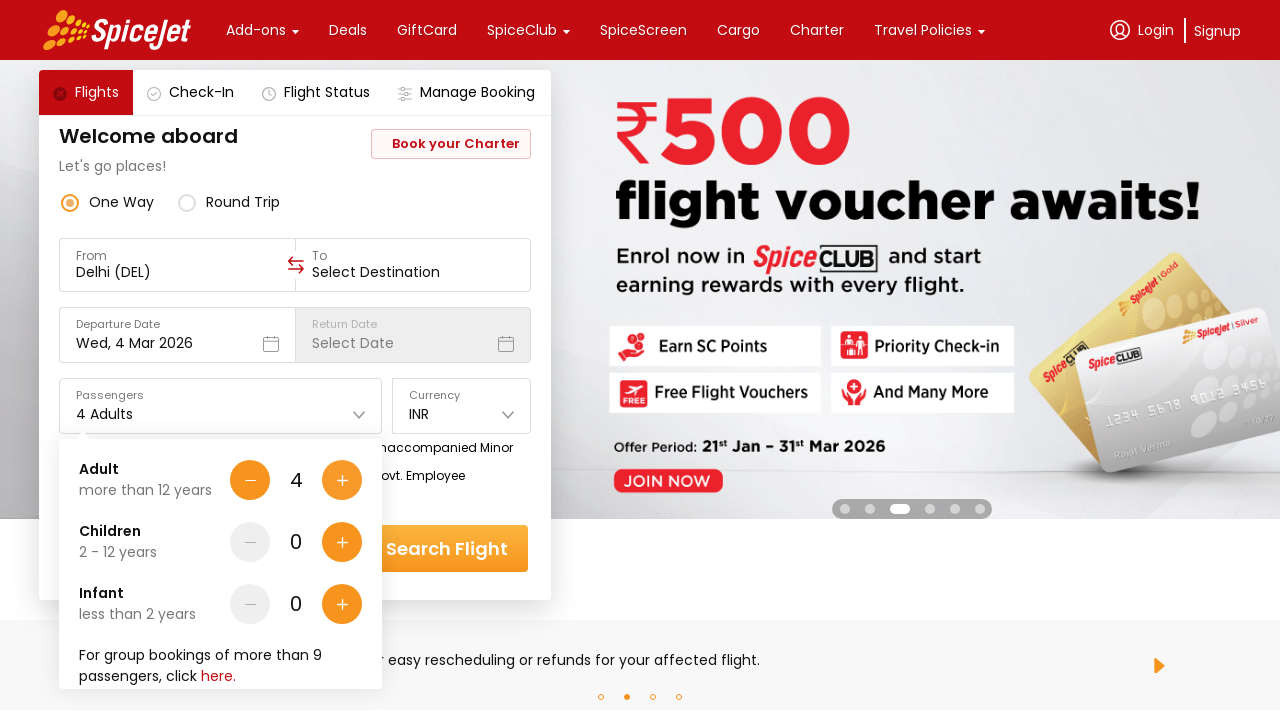

Retrieved current adult count: 4
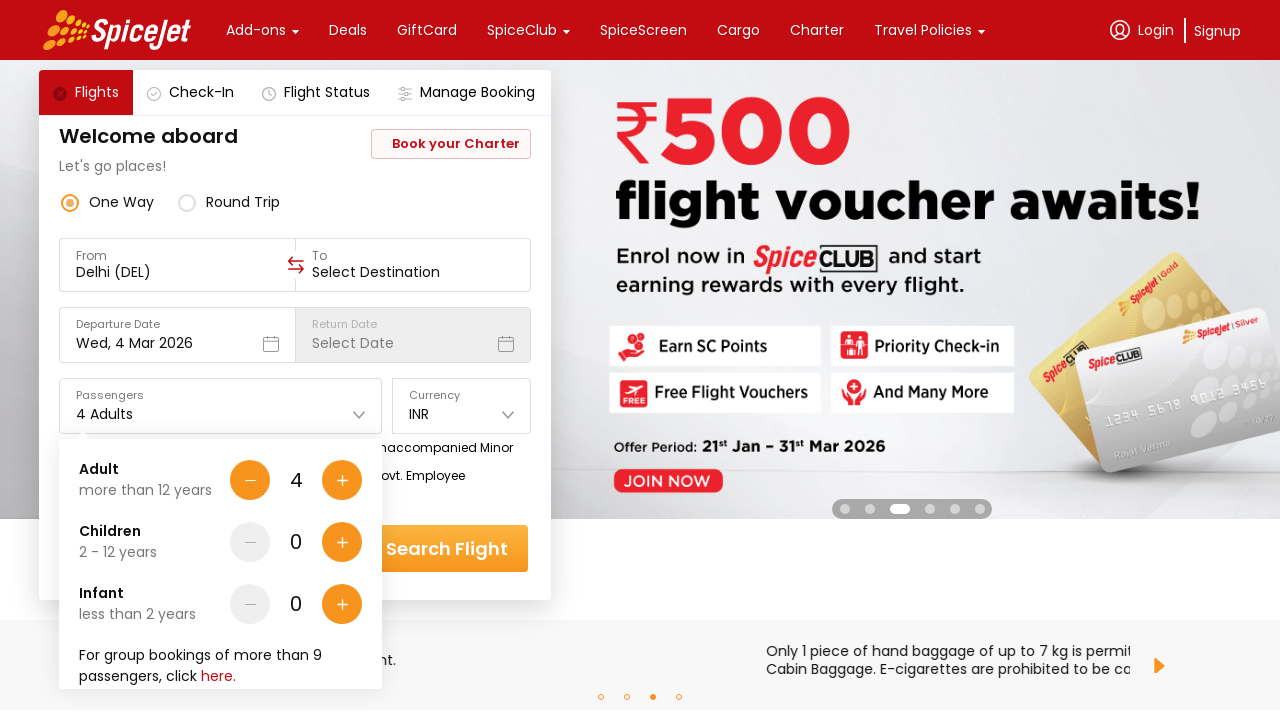

Clicked adult increment button (iteration 4) at (342, 480) on xpath=//div[@data-testid='Adult-testID-plus-one-cta']
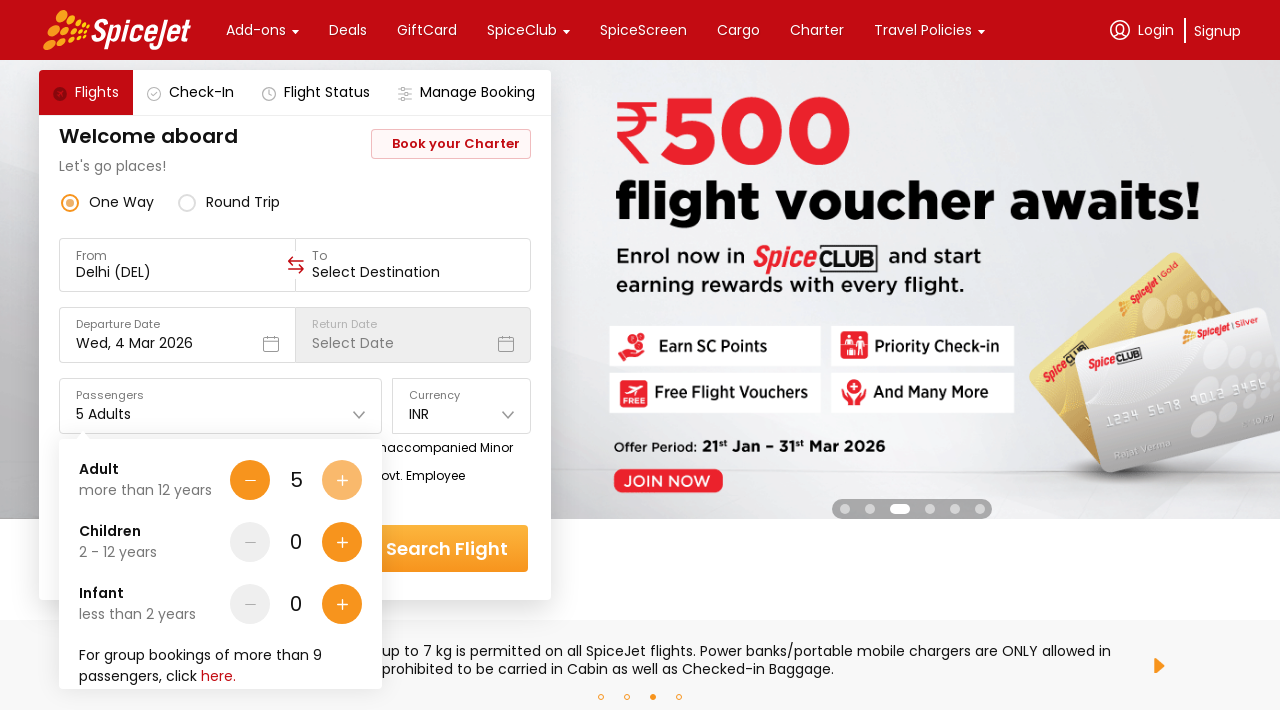

Retrieved current adult count: 5
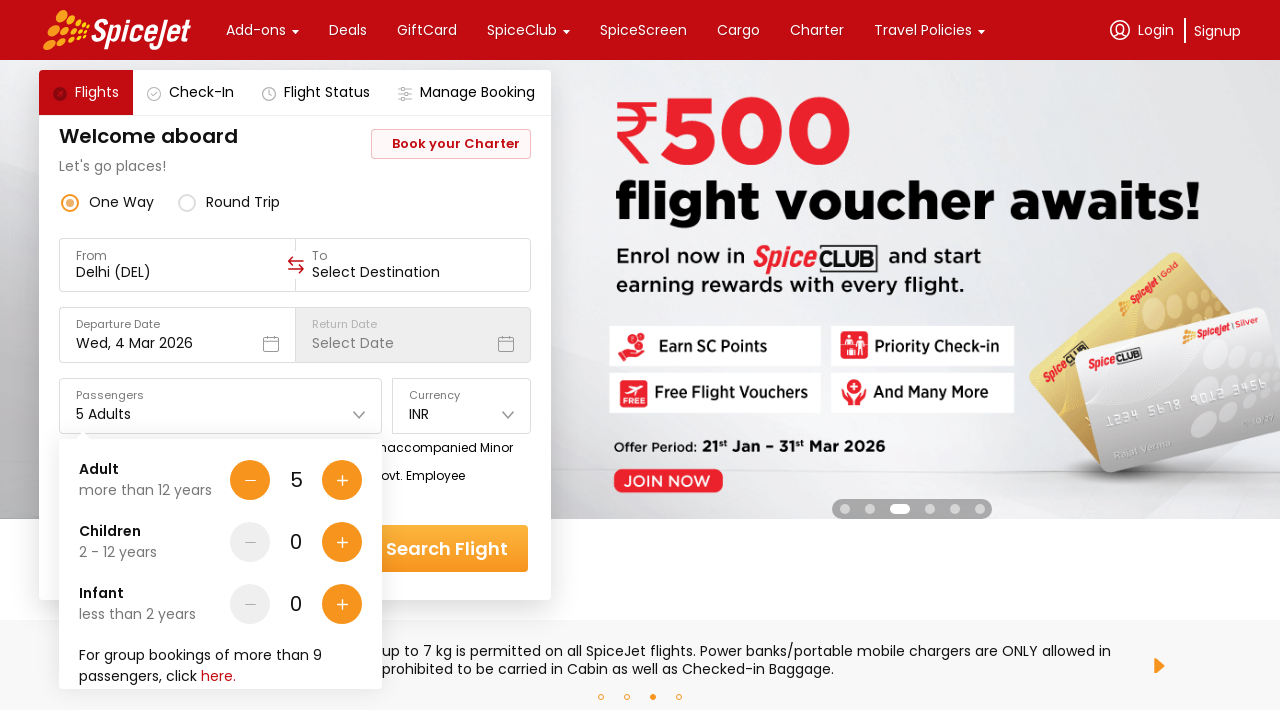

Scrolled to done button
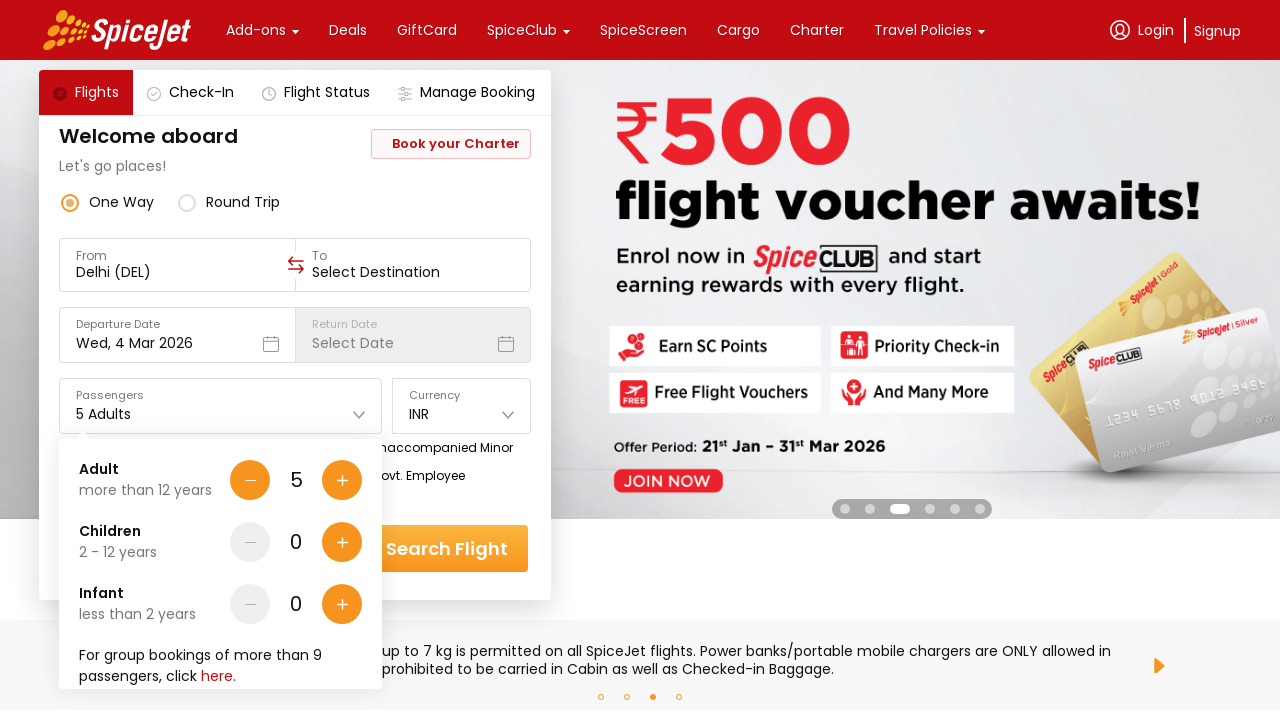

Clicked done button to confirm passenger selection at (317, 648) on xpath=//div[@data-testid='home-page-travellers-done-cta']
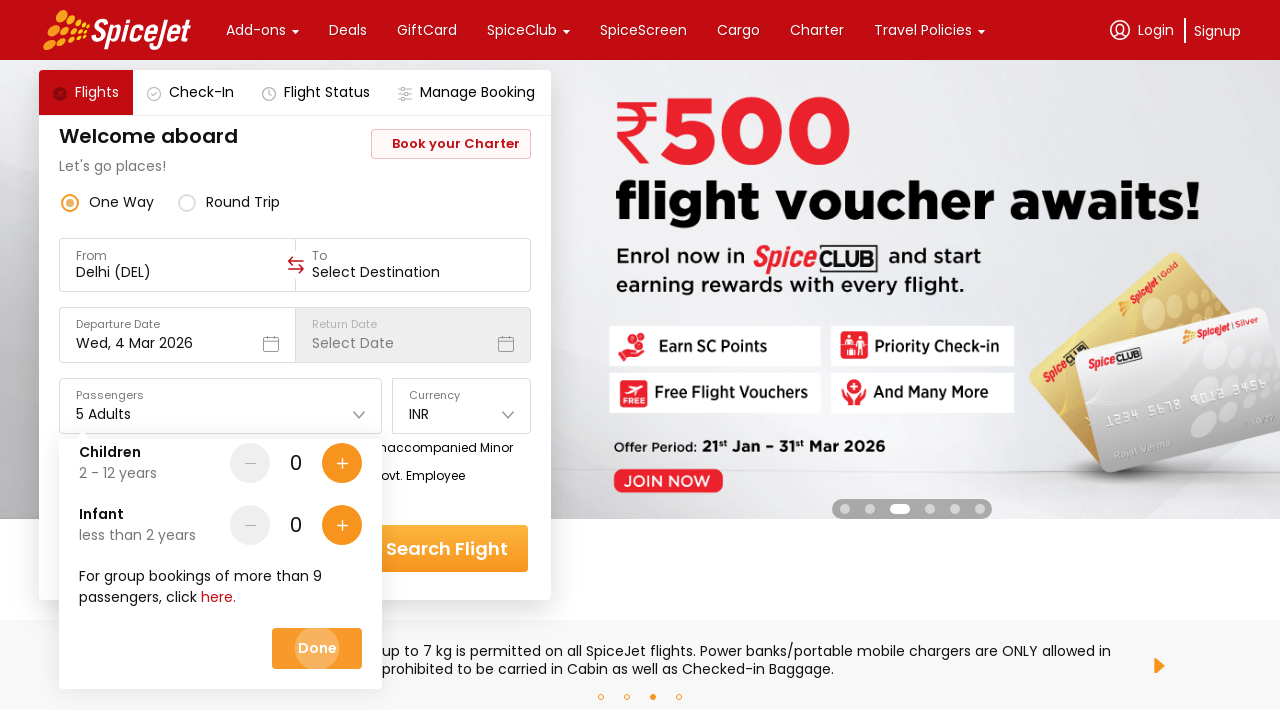

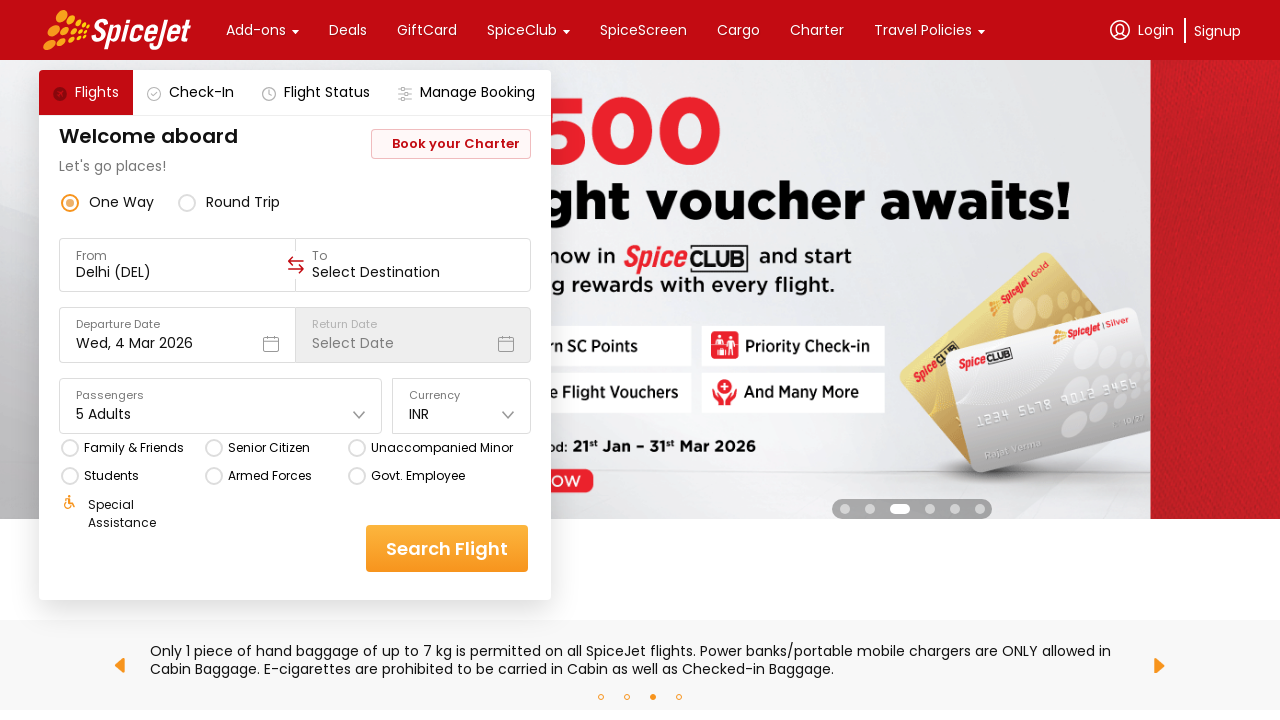